Navigates to the world clock page and verifies that the time table is displayed and accessible

Starting URL: https://timeanddate.com/worldclock/

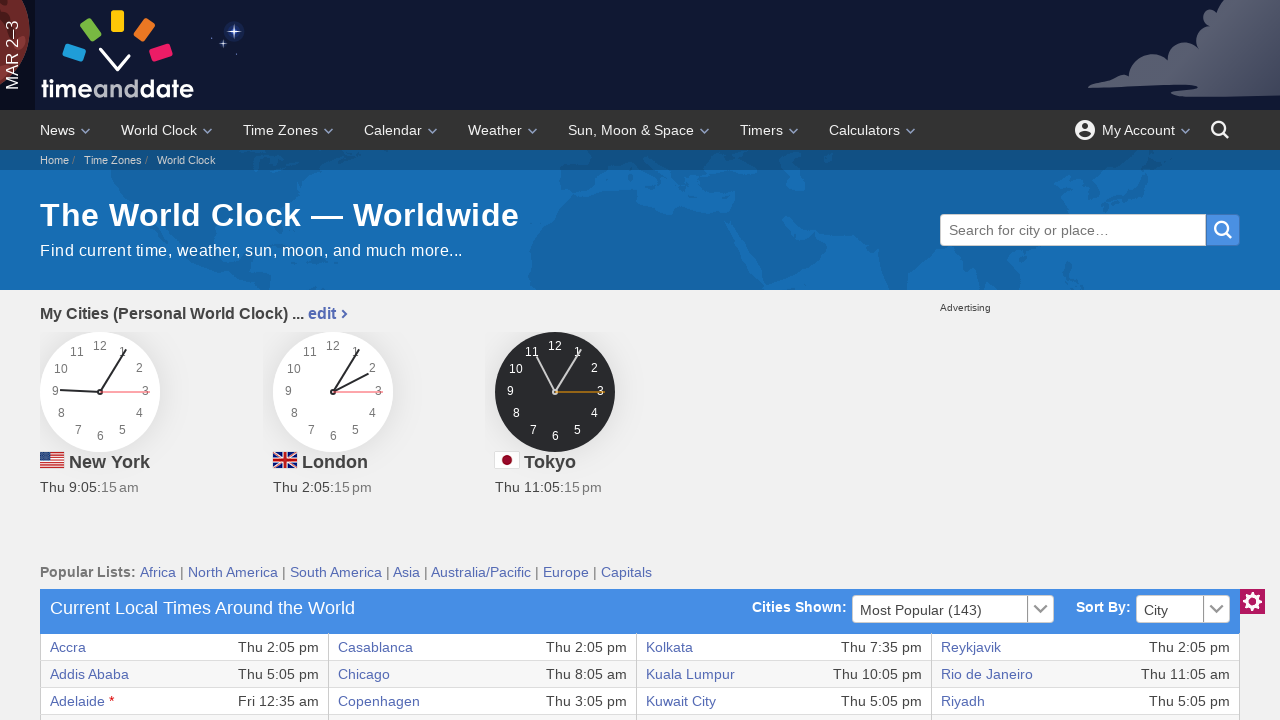

Waited for world clock table to load
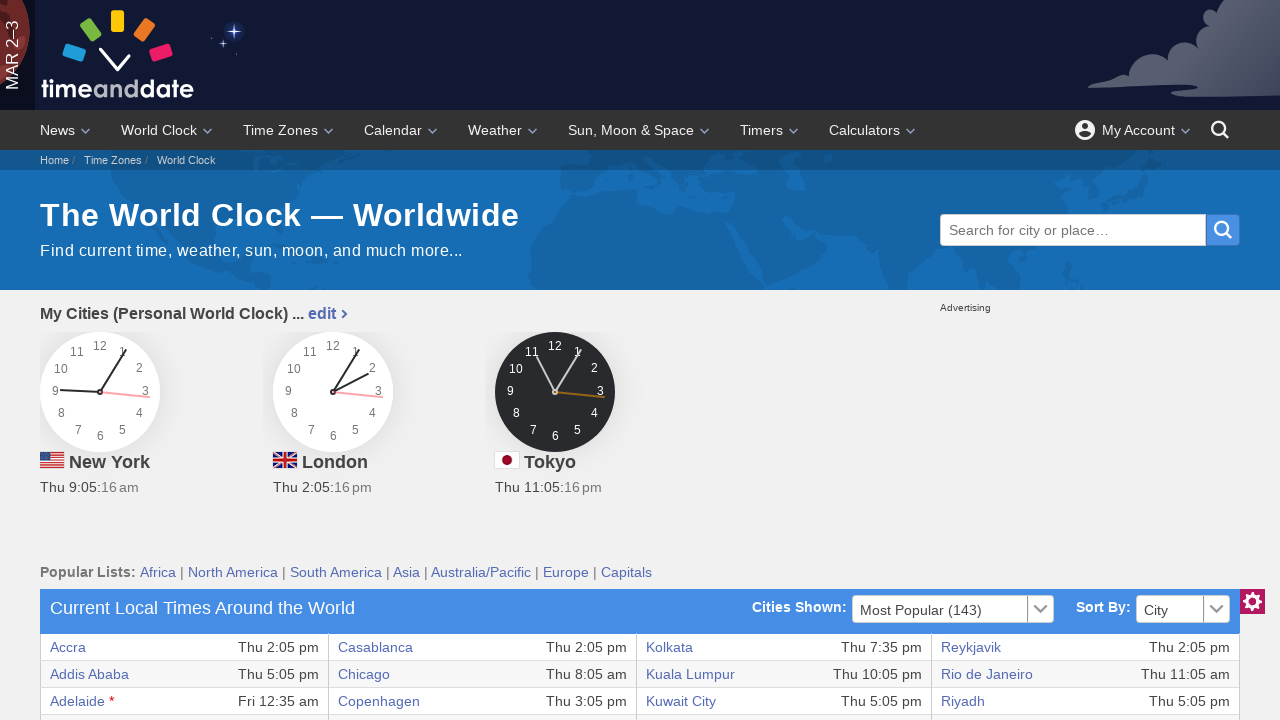

Verified table contains rows with time data
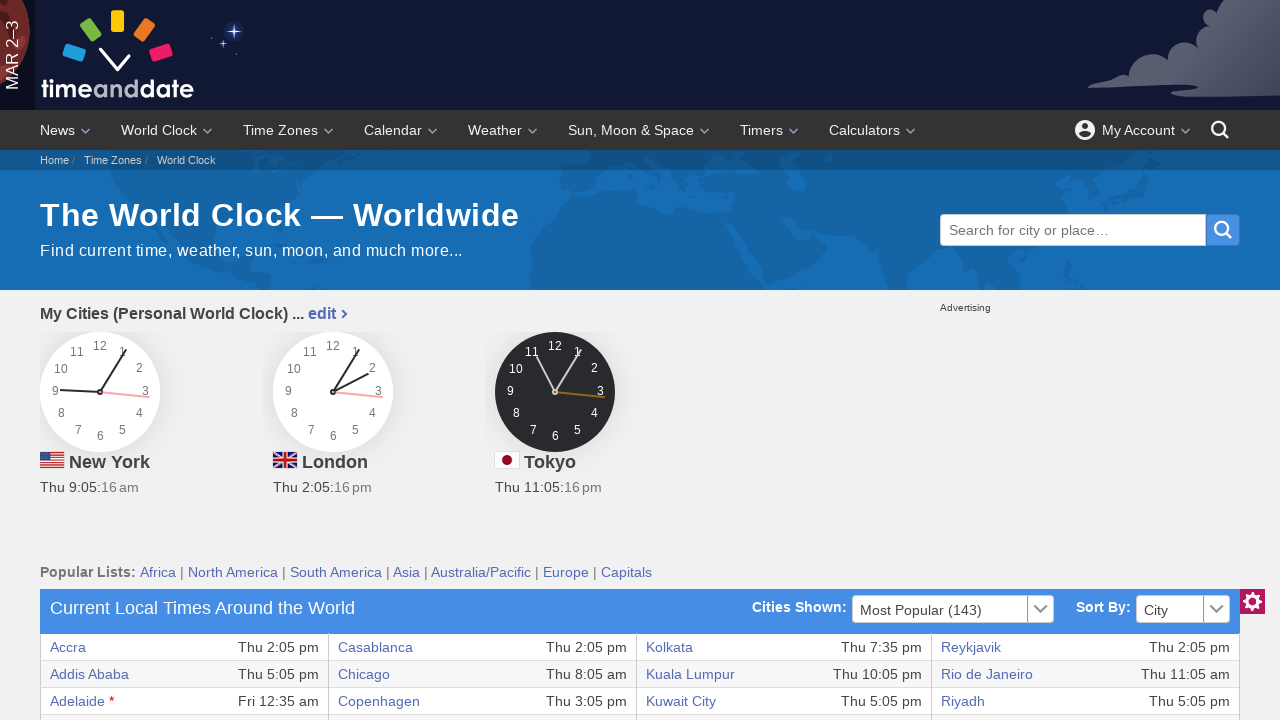

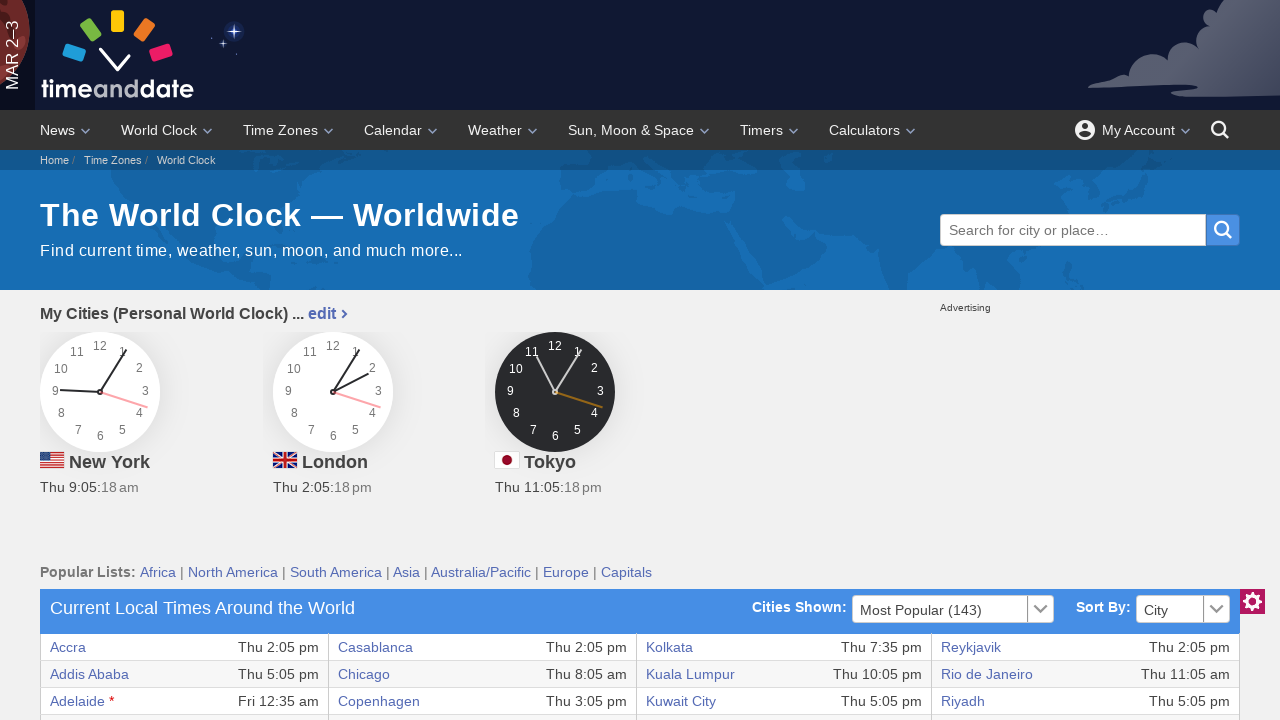